Tests multi-select dropdown functionality by selecting multiple options using different selection methods (by text, index, and value) and then deselecting one option

Starting URL: https://training-support.net/webelements/selects

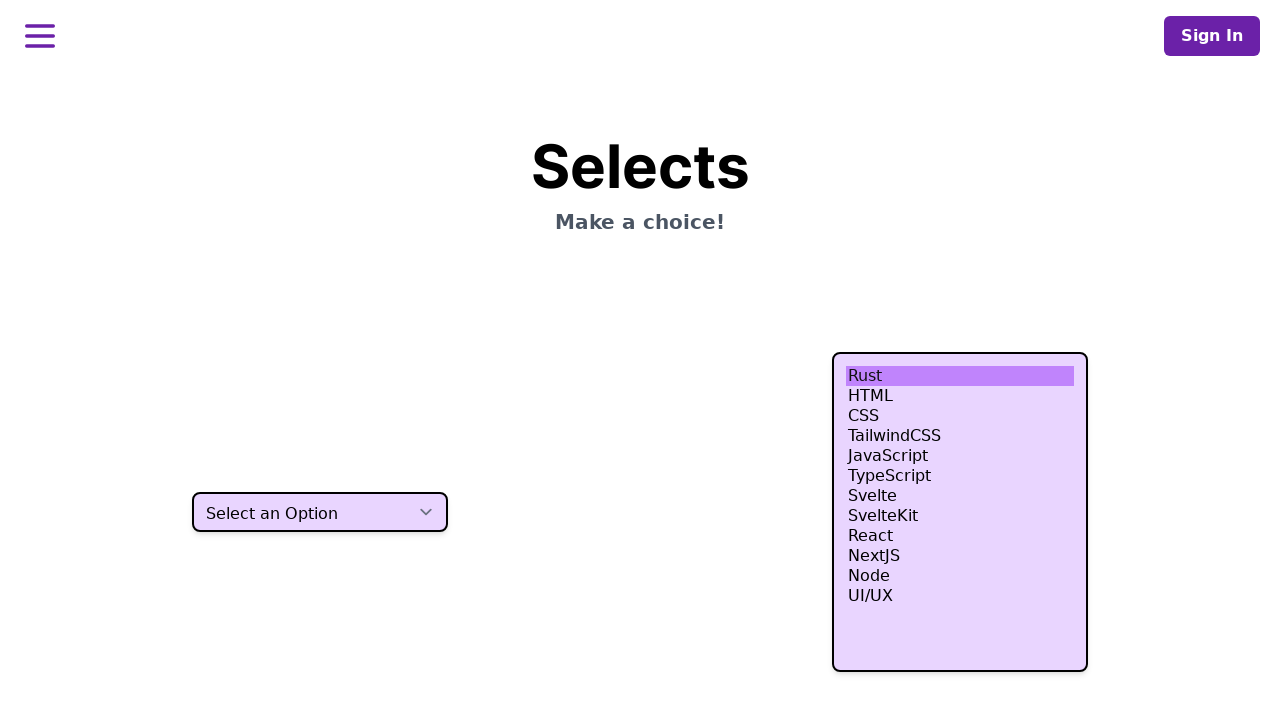

Selected 'HTML' option by visible text from multi-select dropdown on select.h-80
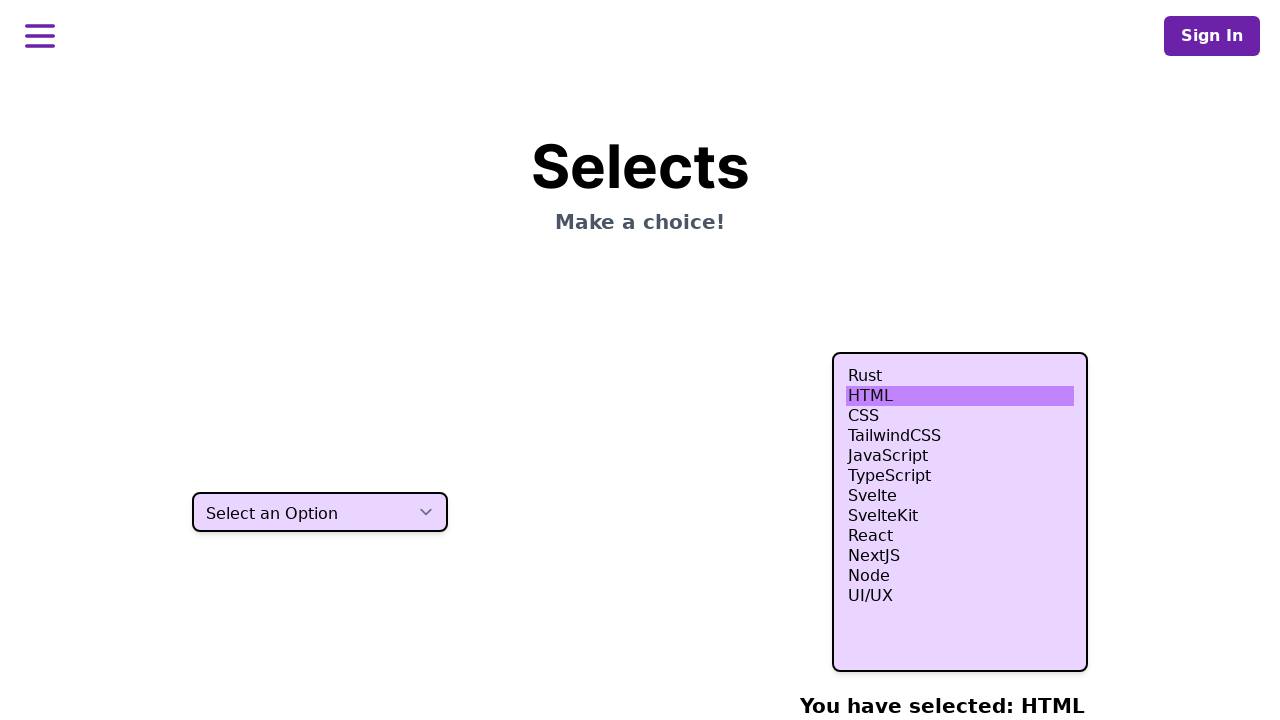

Selected option at index 4 from multi-select dropdown on select.h-80
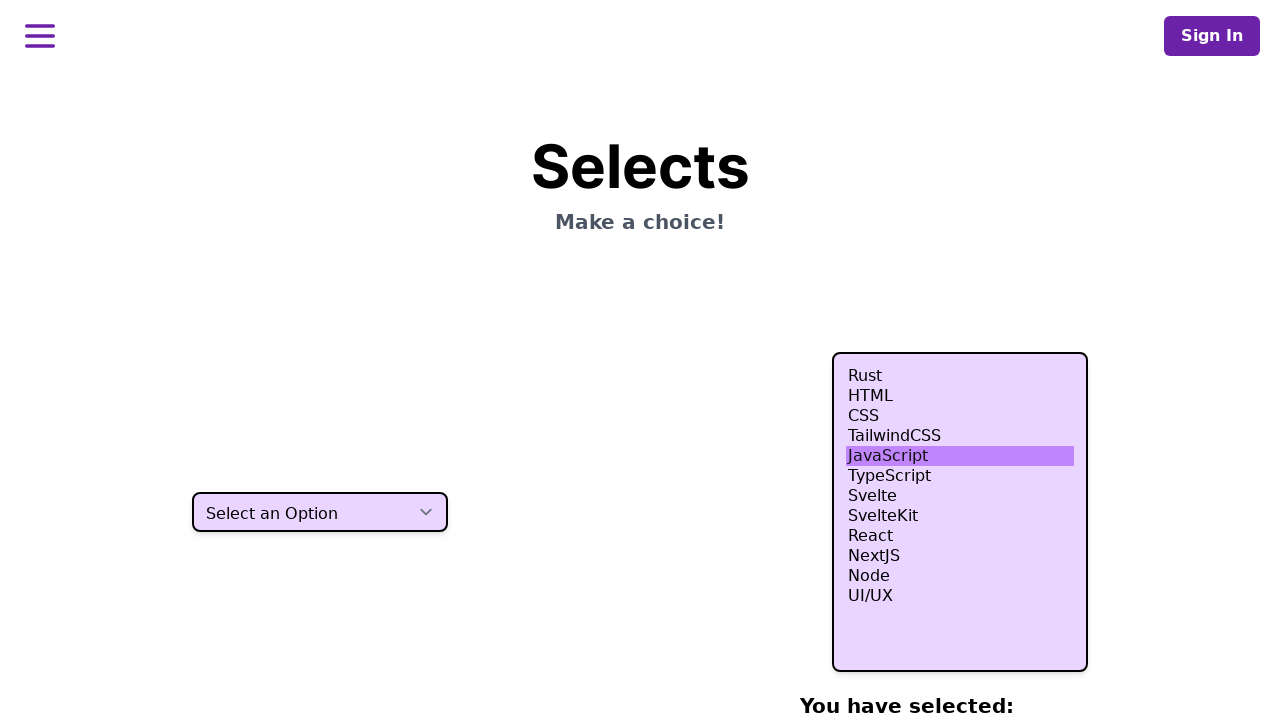

Selected option at index 5 from multi-select dropdown on select.h-80
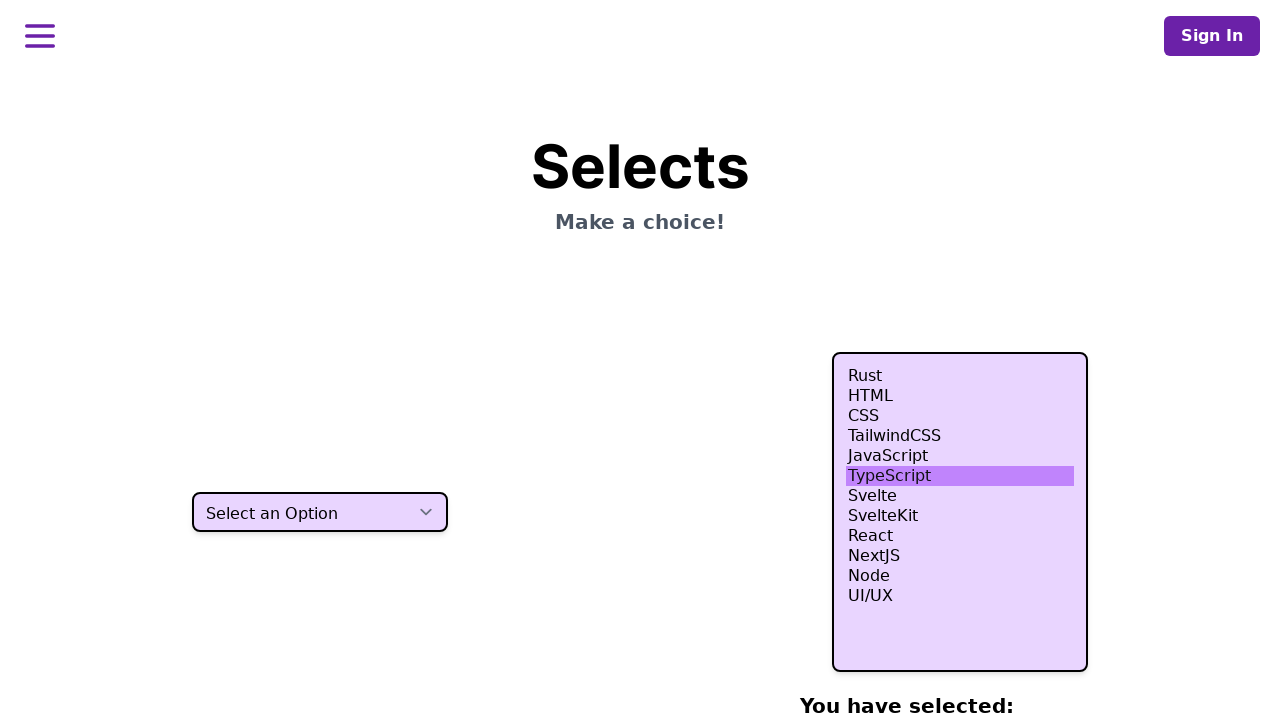

Selected option at index 6 from multi-select dropdown on select.h-80
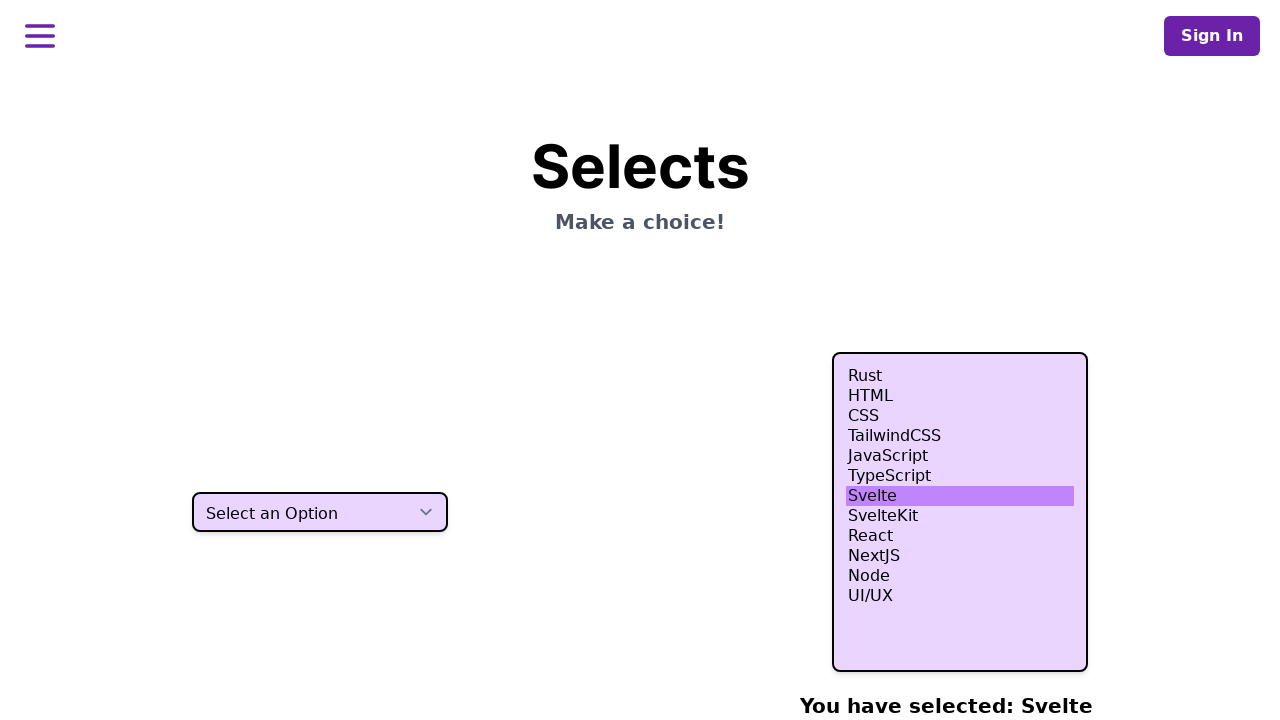

Selected option with value 'nodejs' from multi-select dropdown on select.h-80
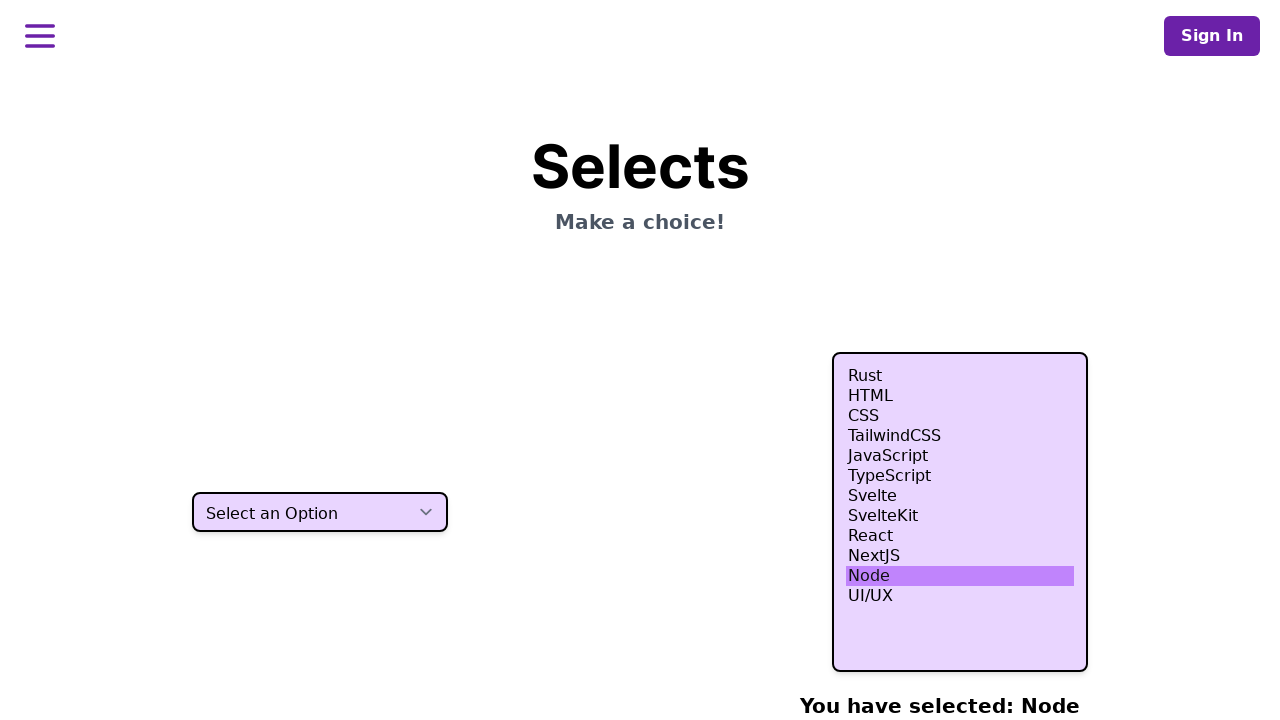

Deselected option at index 5 from multi-select dropdown using JavaScript
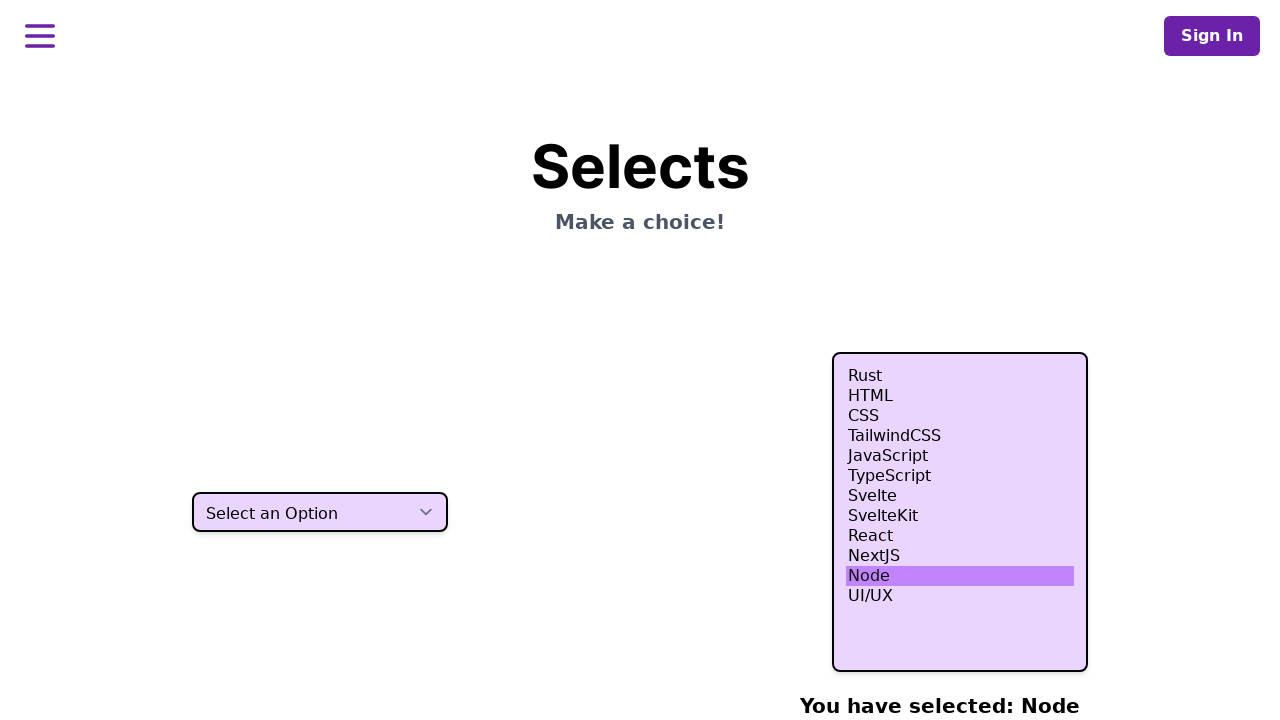

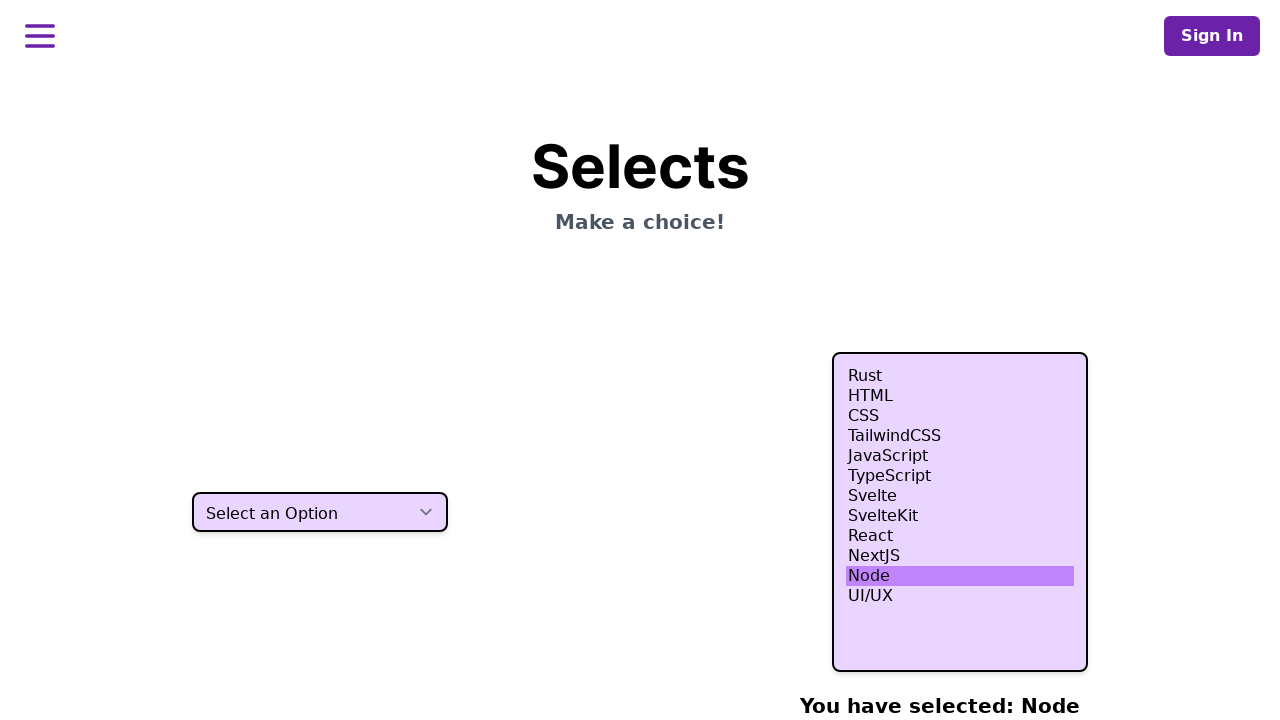